Demonstrates browser navigation methods by navigating between two websites, using back/forward navigation, and refreshing the page.

Starting URL: https://demo.nopcommerce.com/

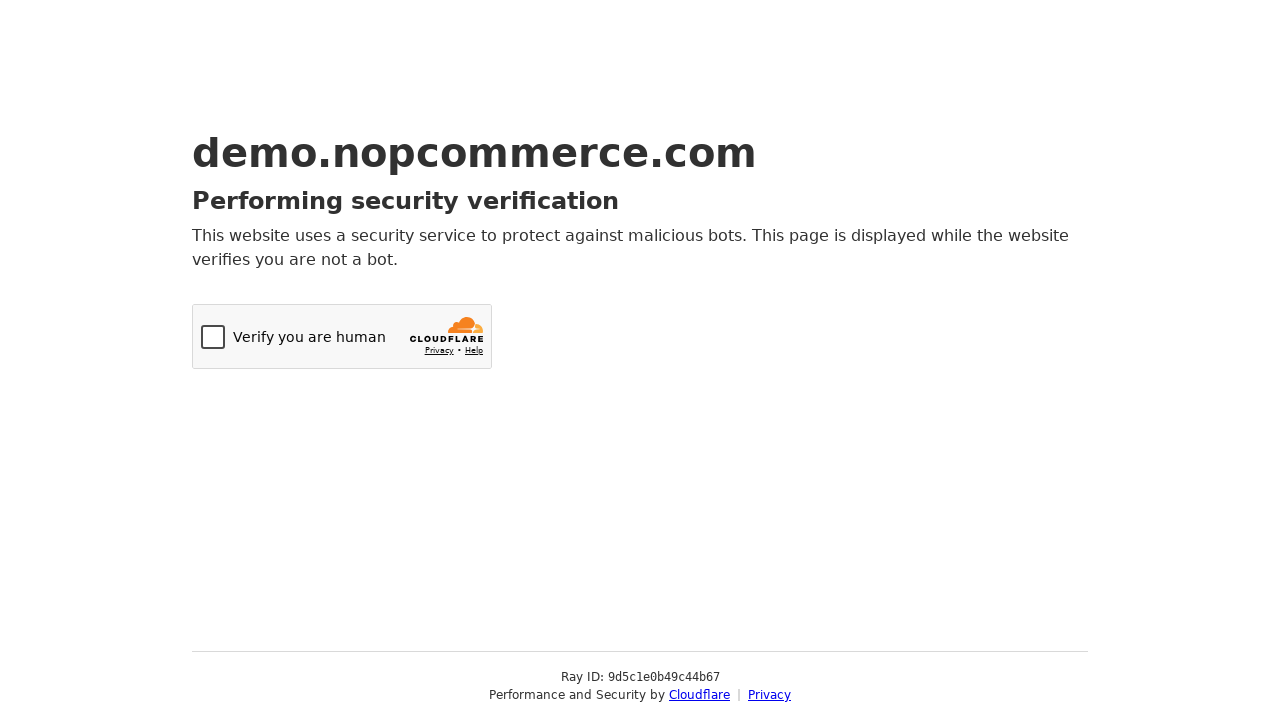

Navigated to OrangeHRM login page
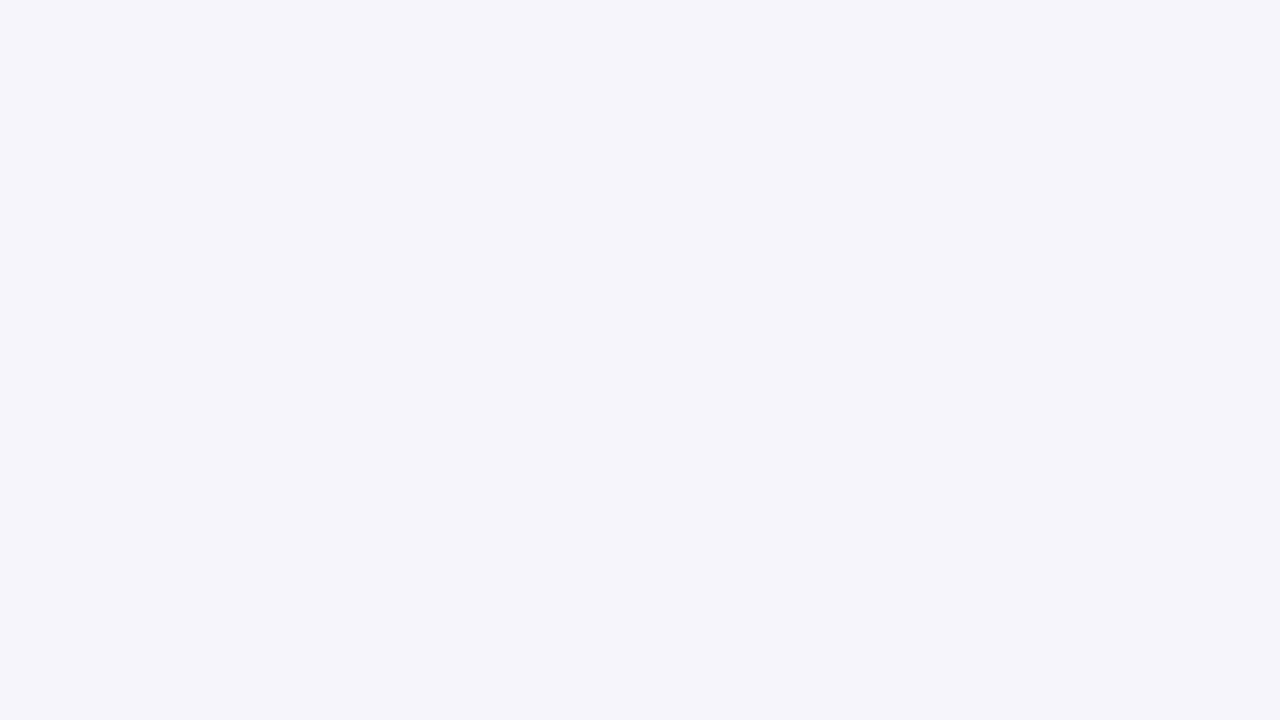

Navigated back to previous page
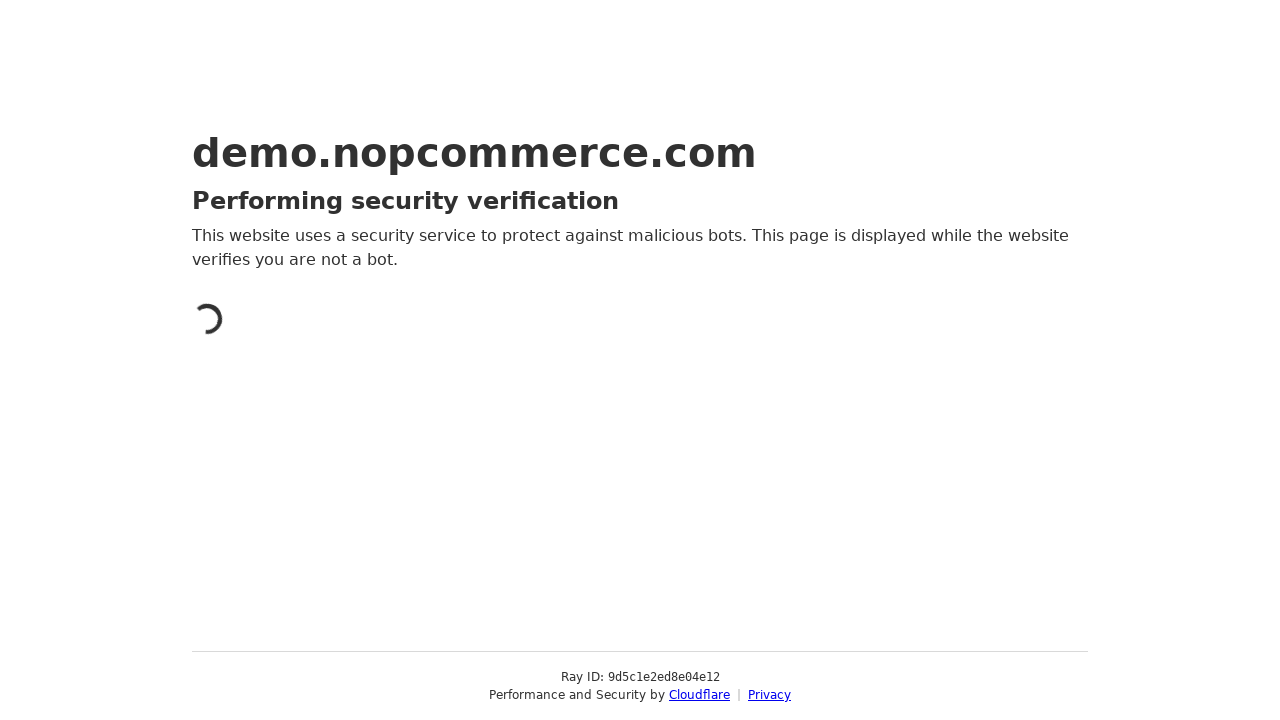

Verified navigation back to nopcommerce demo site
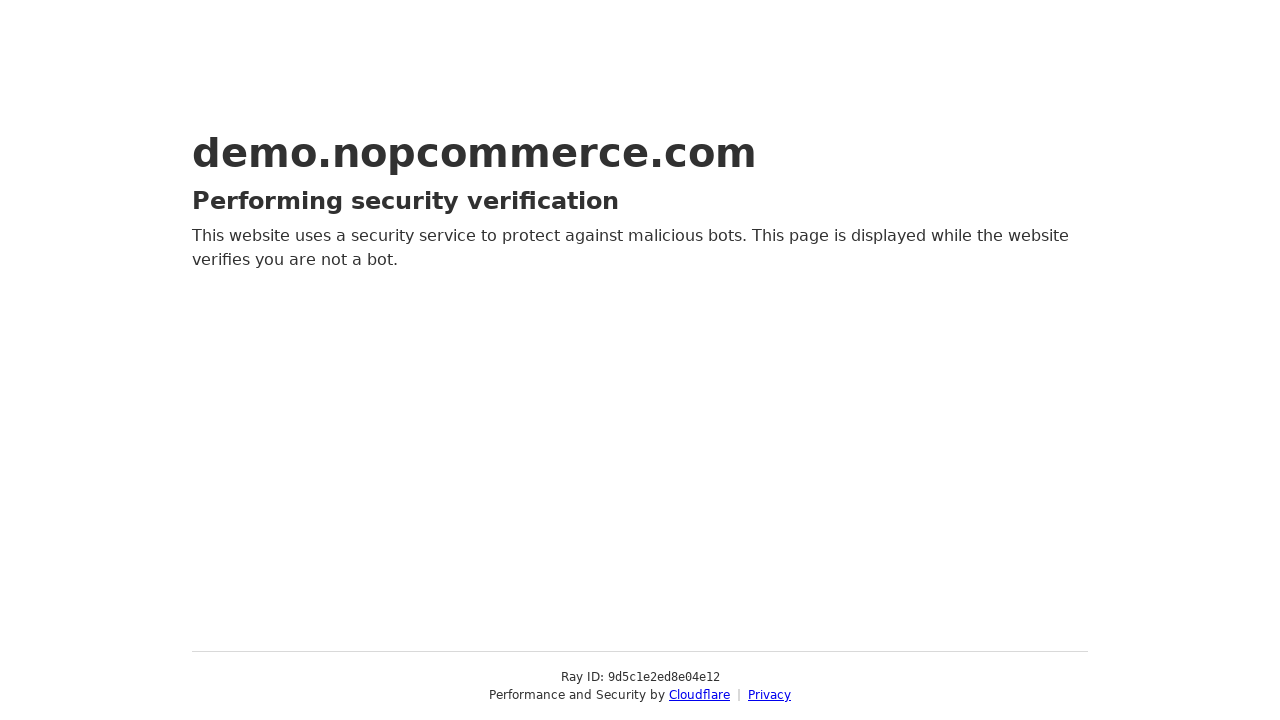

Navigated forward to OrangeHRM page
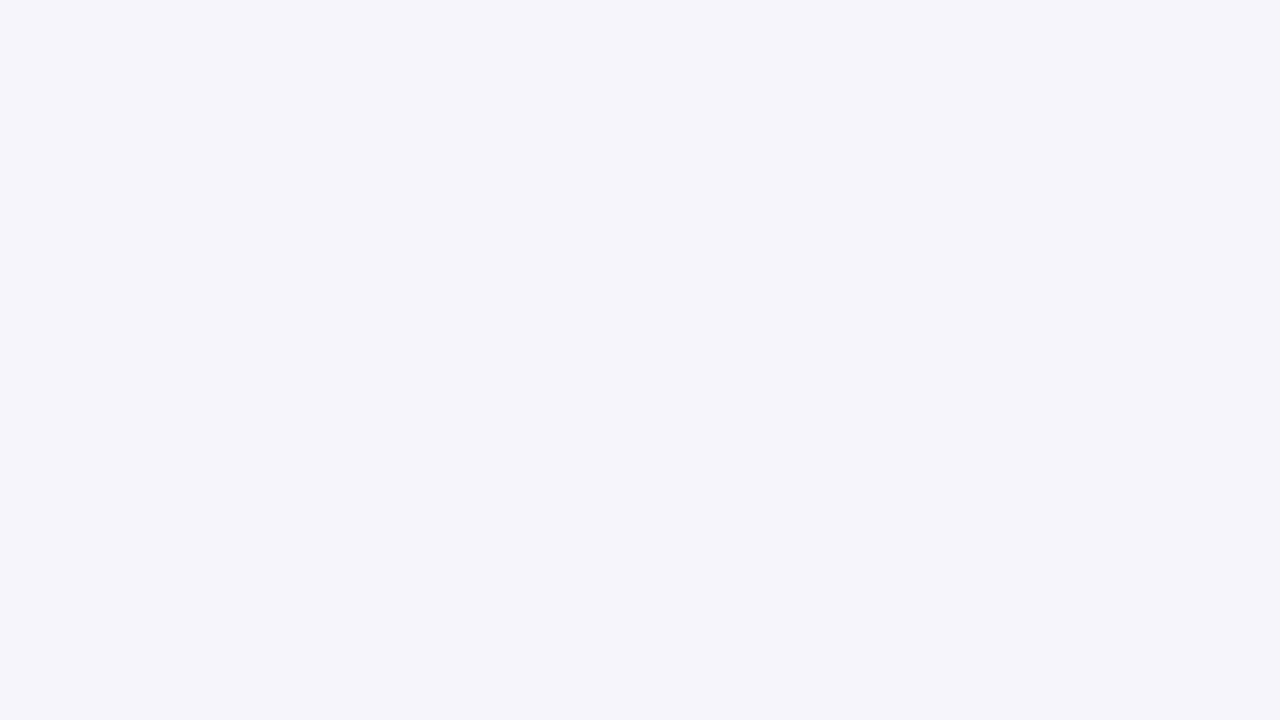

Refreshed the current page
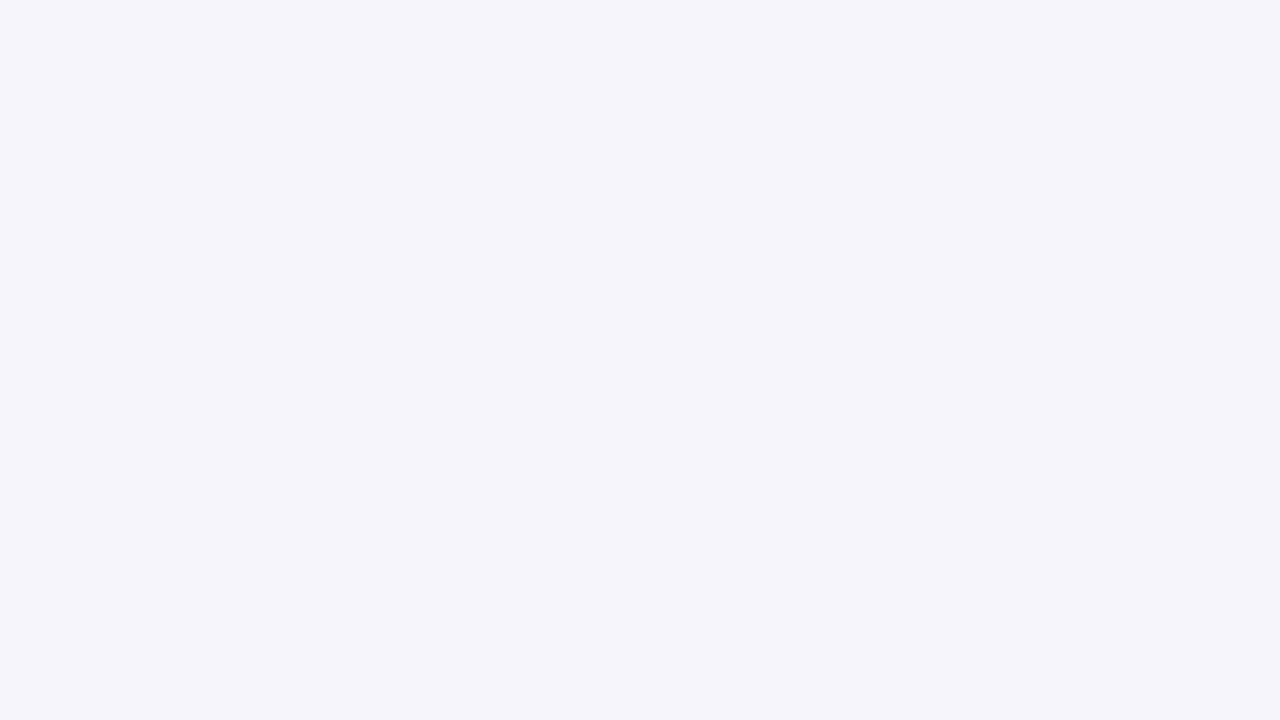

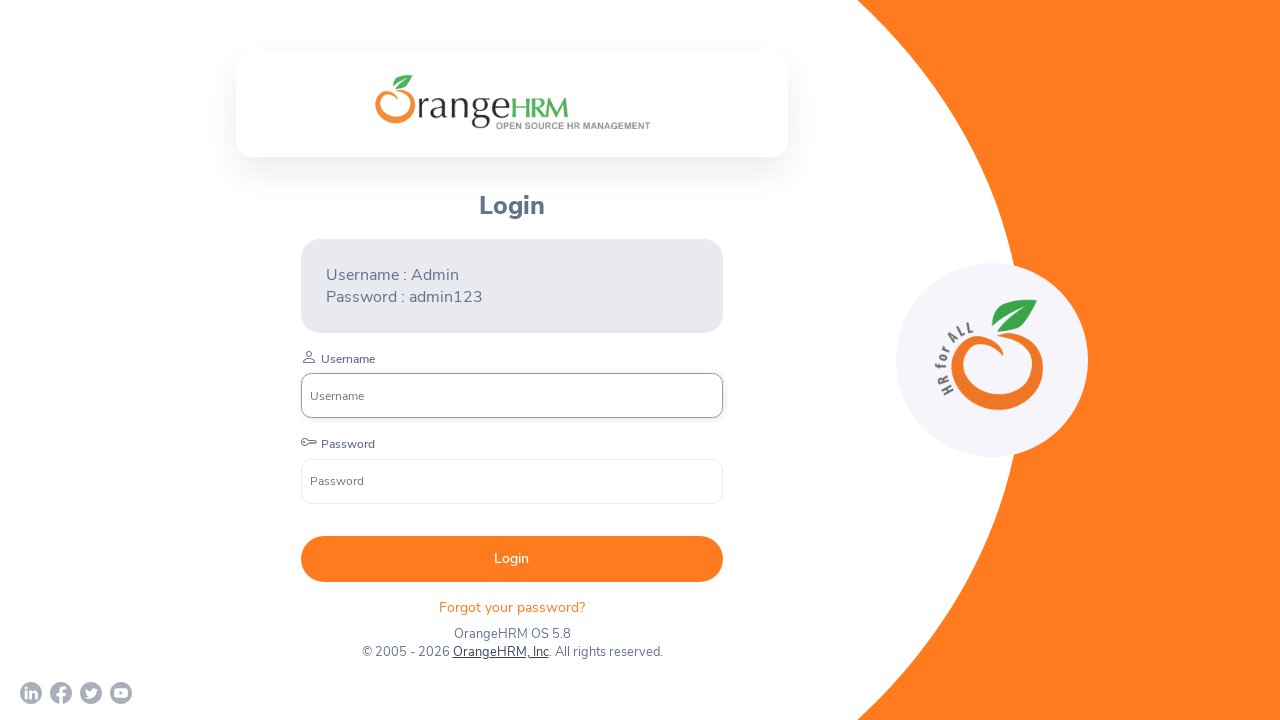